Opens the Barbeque Nation website and retrieves browser window properties such as window handle, current URL, window size, and position. This is a basic browser property verification test.

Starting URL: https://www.barbequenation.com/

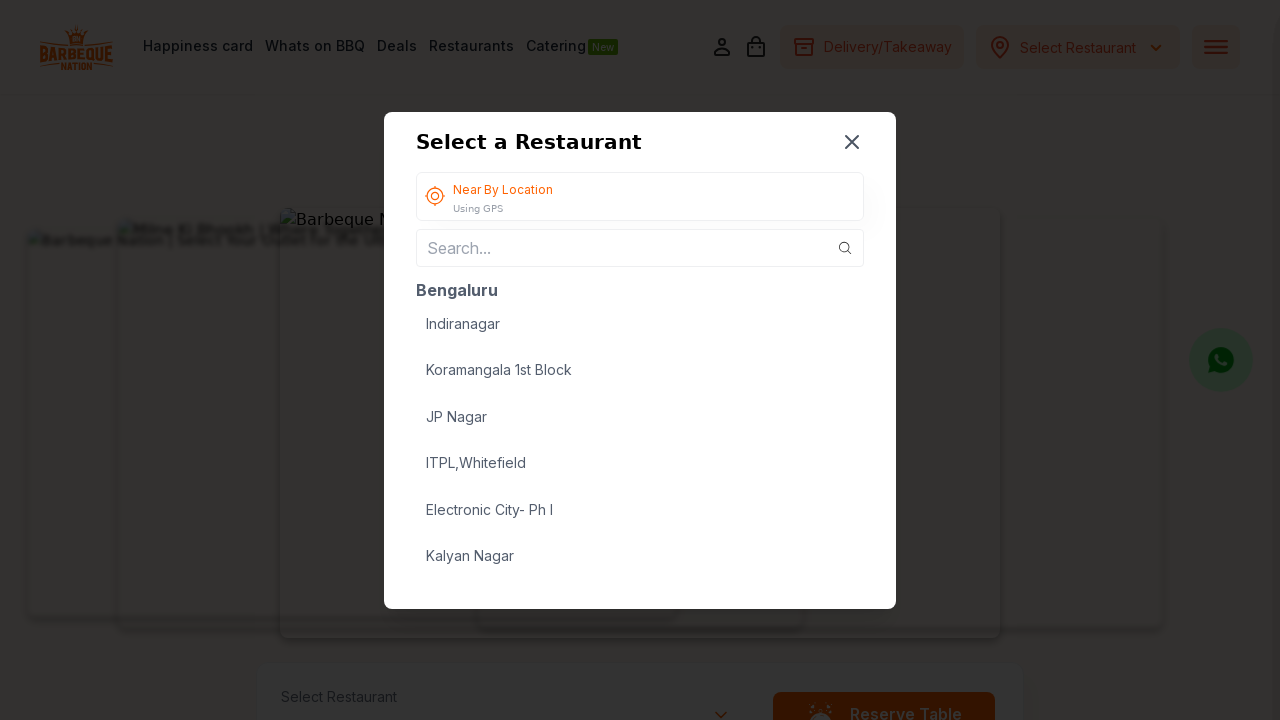

Waited for page to load (domcontentloaded state)
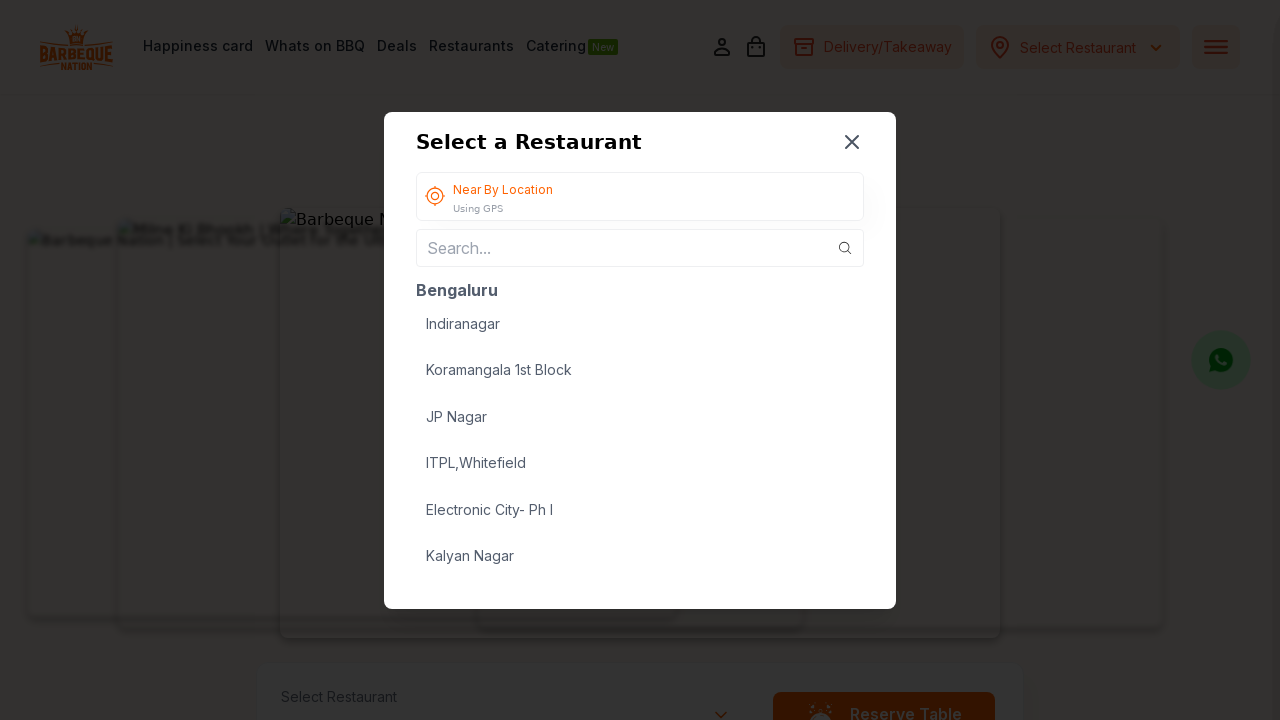

Retrieved current URL: https://www.barbequenation.com/
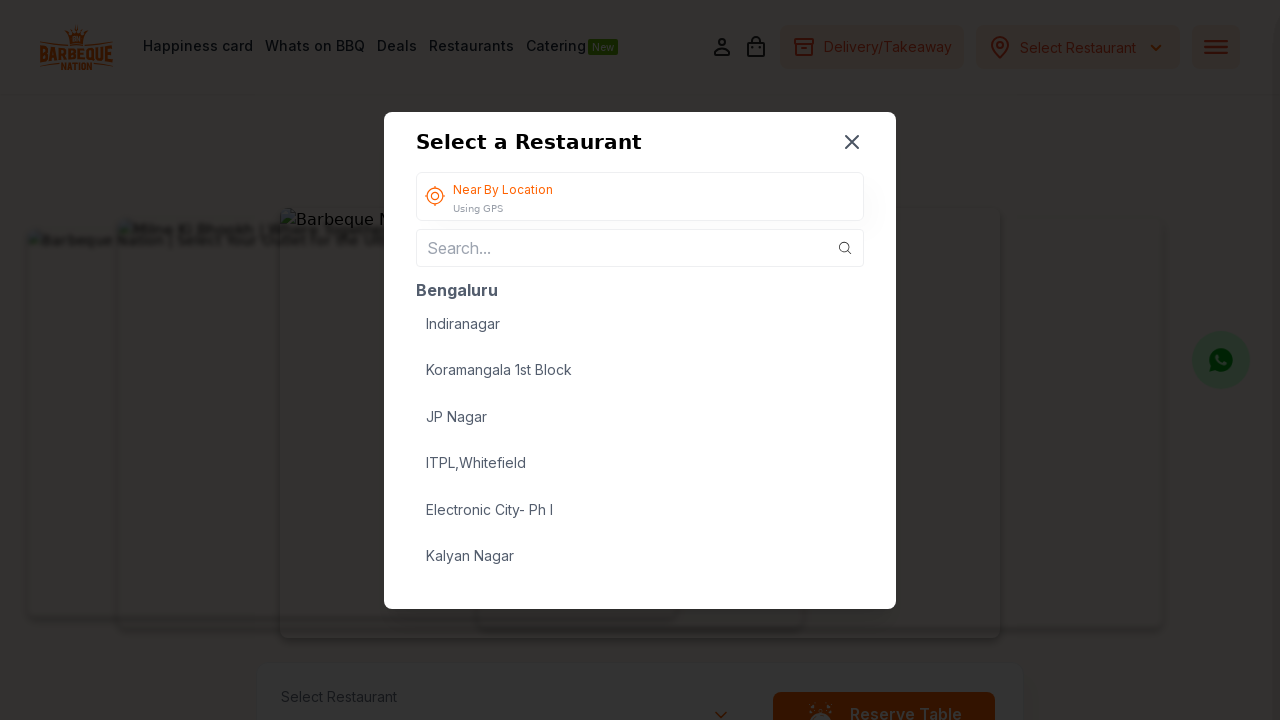

Retrieved viewport size: {'width': 1280, 'height': 720}
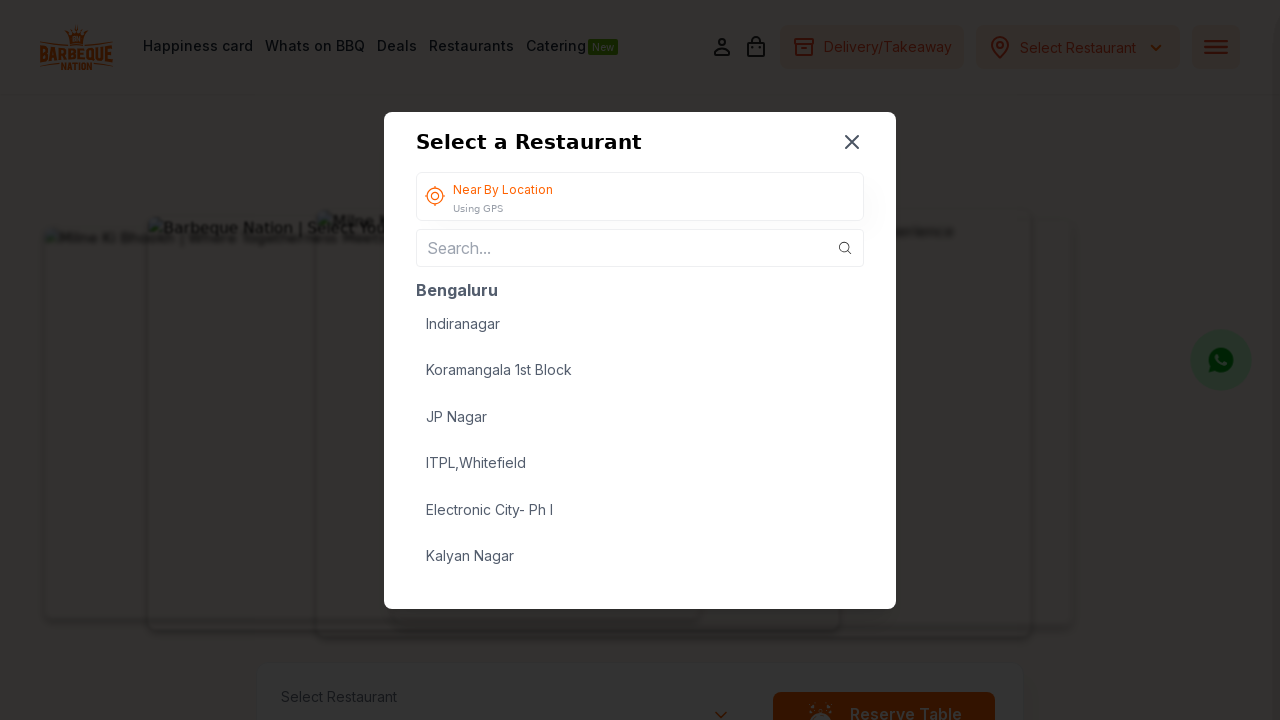

Waited 2 seconds for page stabilization
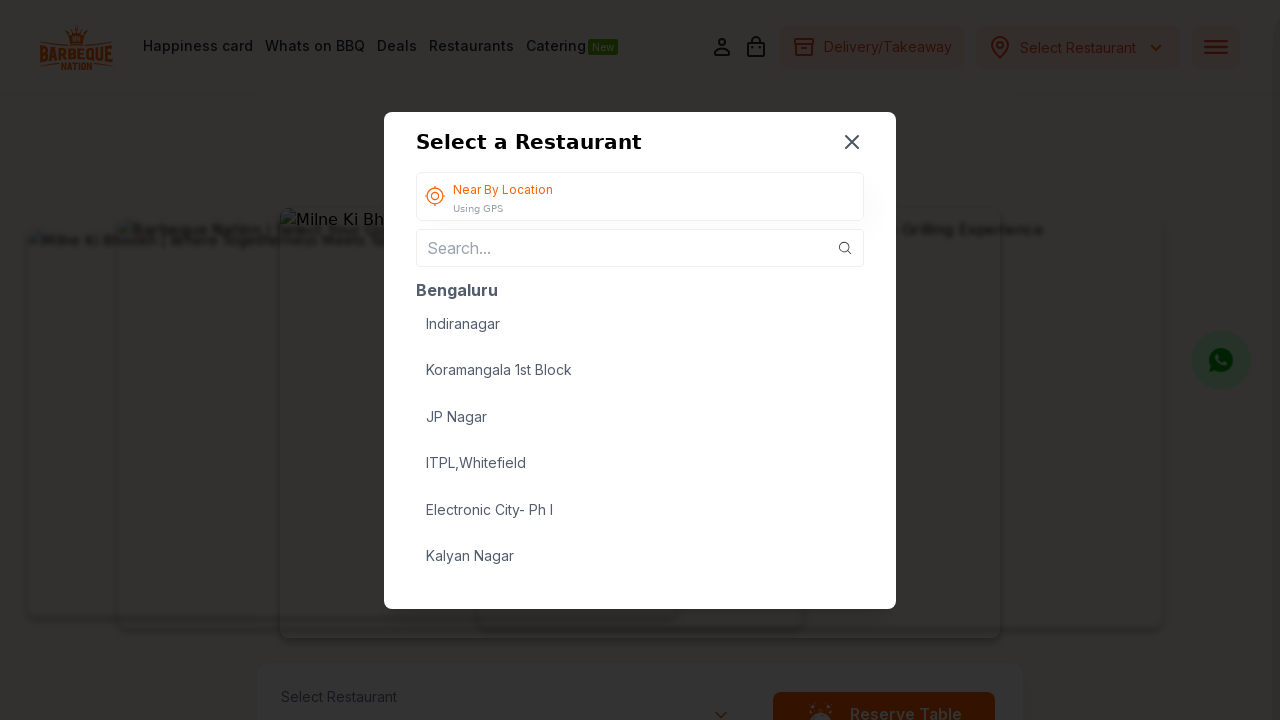

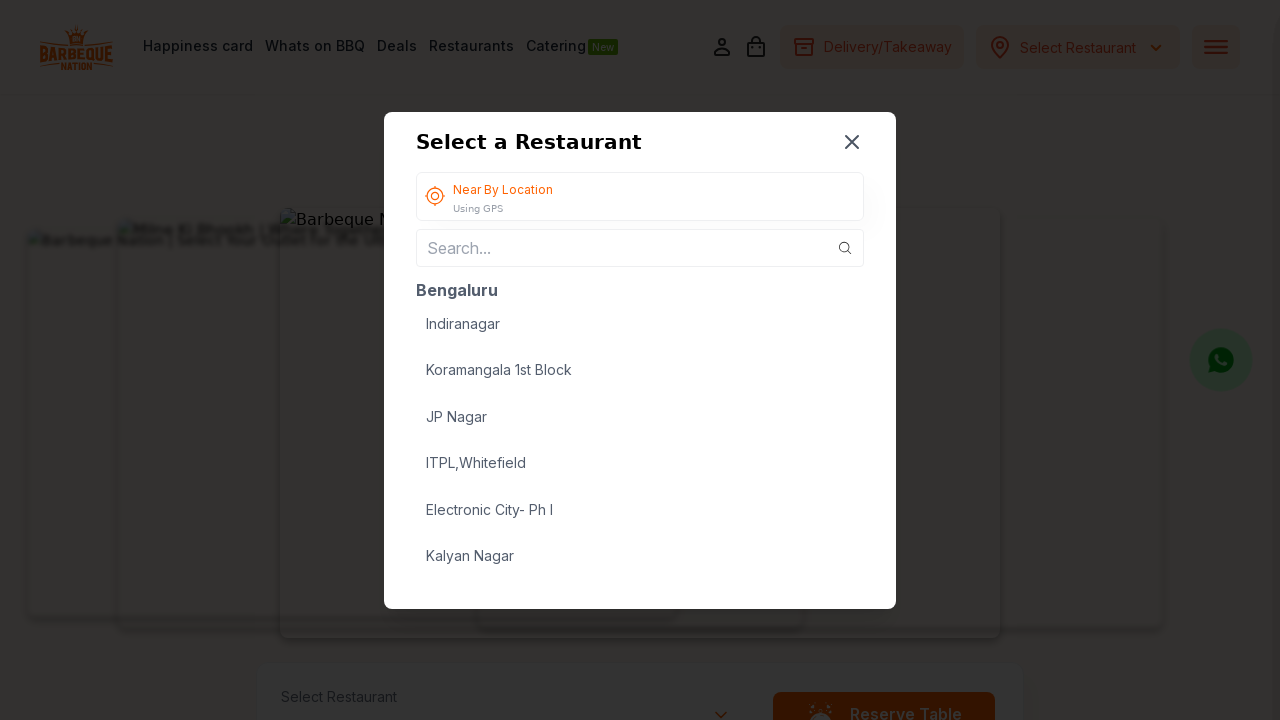